Tests radio button functionality on a practice page by clicking various radio buttons and verifying their selection states

Starting URL: https://letcode.in/radio

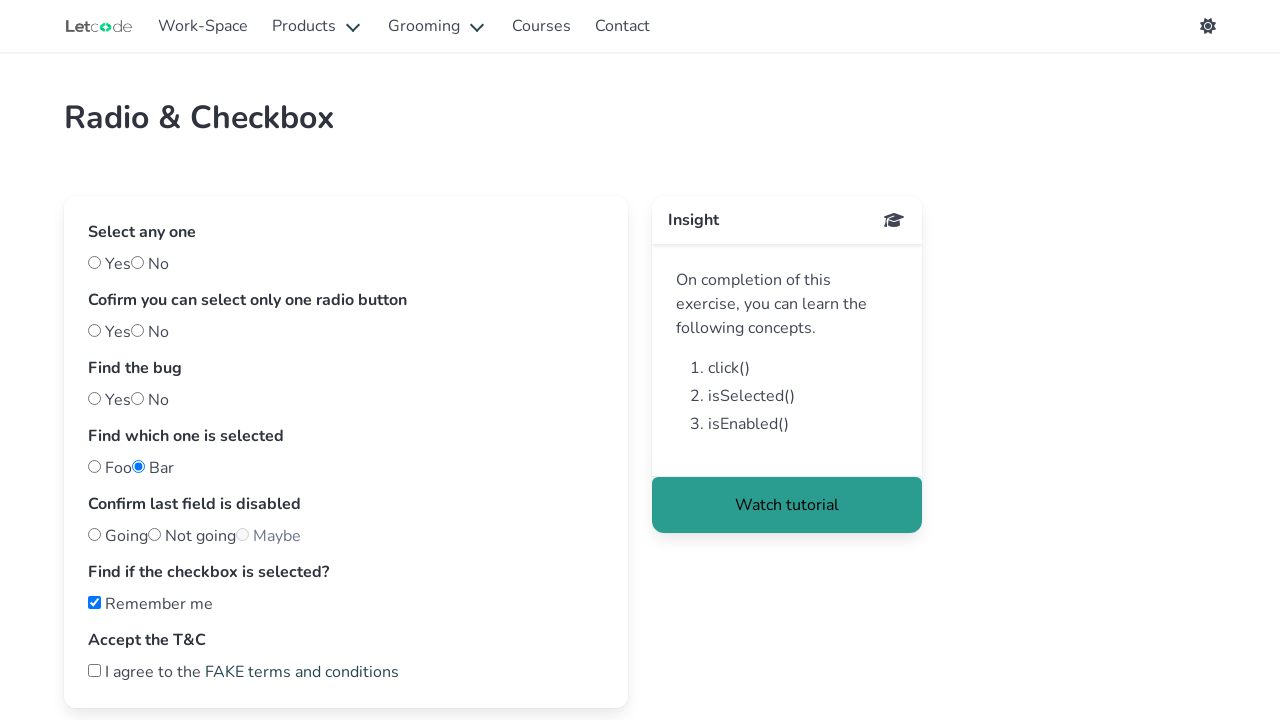

Clicked 'yes' radio button at (94, 262) on #yes
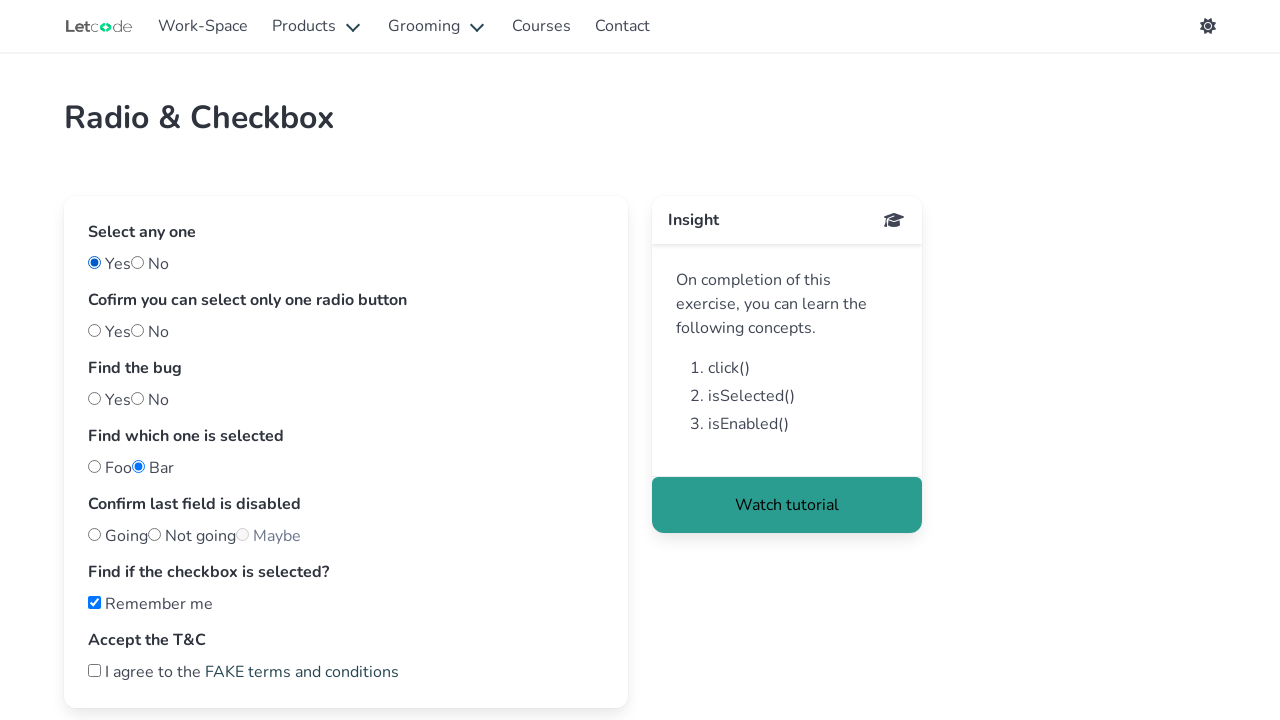

Clicked 'one' radio button at (94, 330) on #one
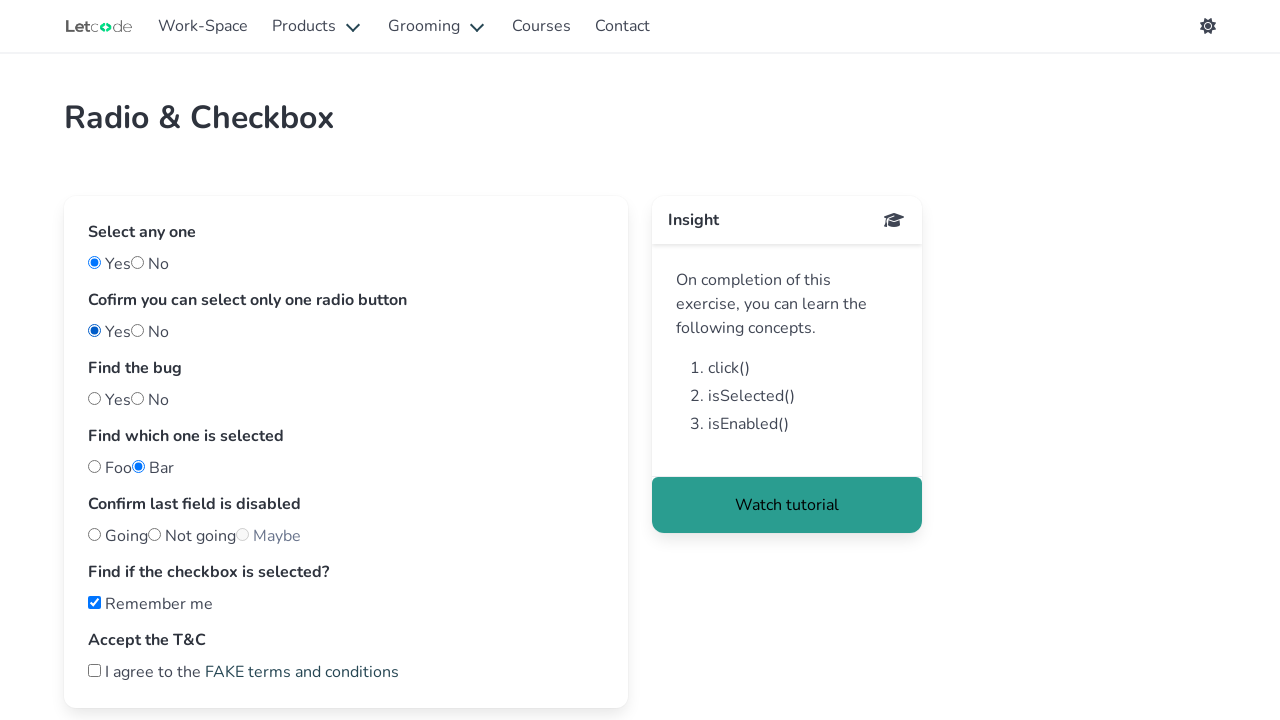

Clicked 'nobug' radio button at (94, 398) on #nobug
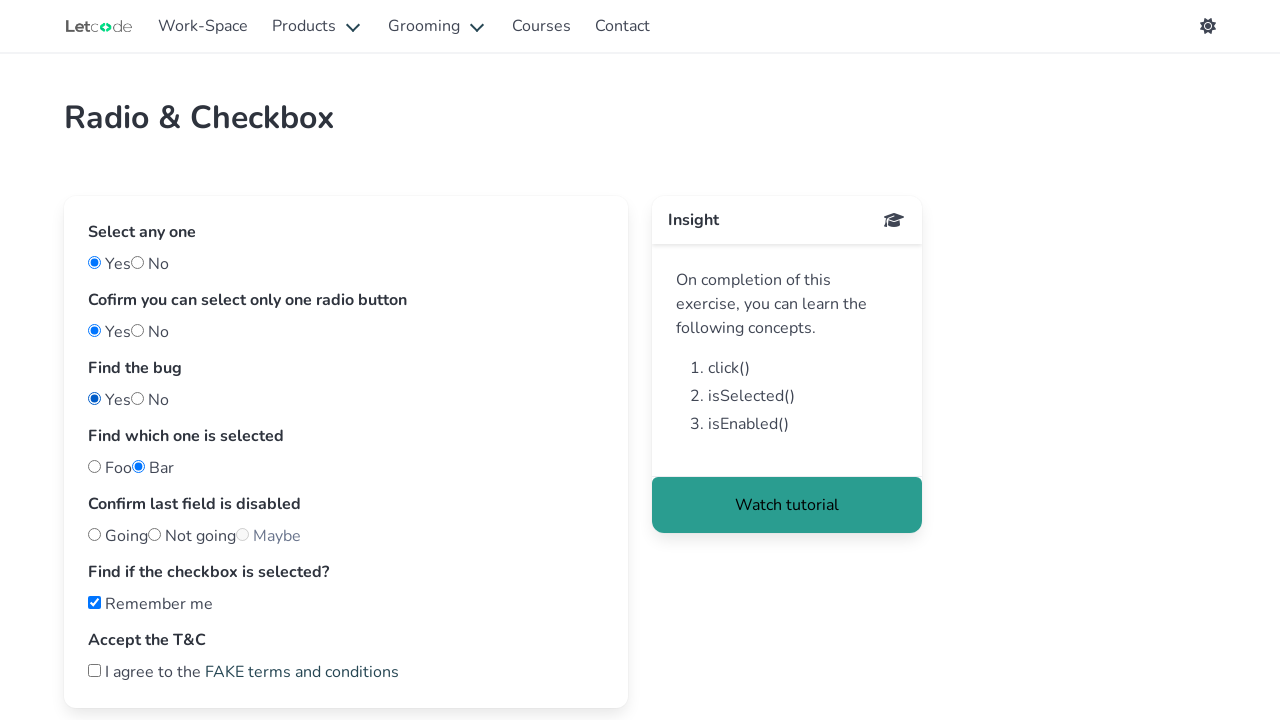

Clicked 'bug' radio button at (138, 398) on #bug
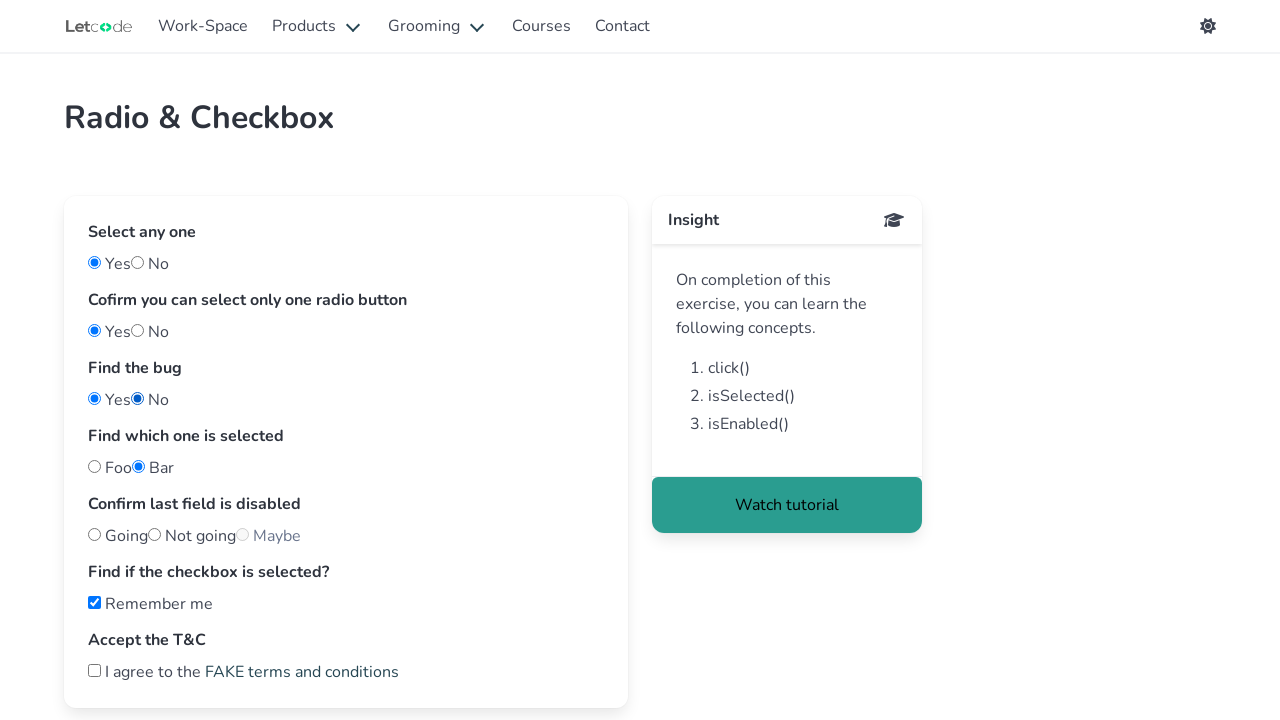

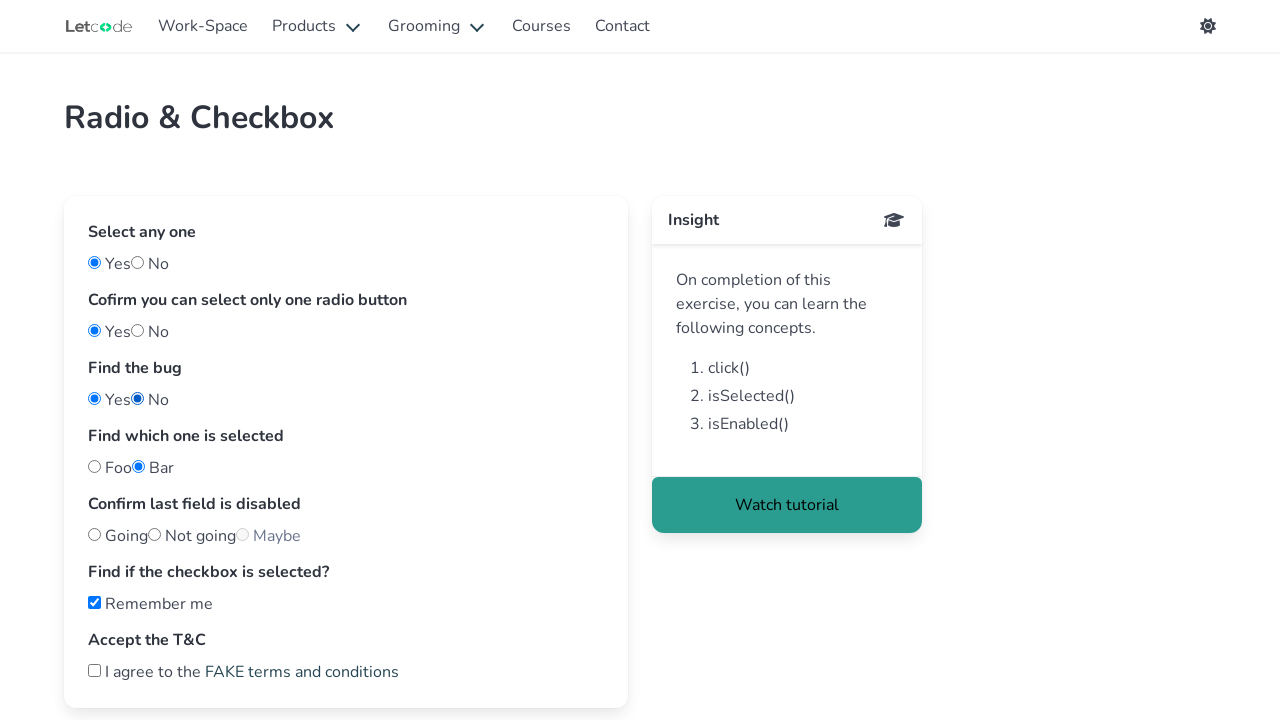